Tests dropdown handling on a practice automation site by selecting an option from a country dropdown using various selection methods

Starting URL: https://testautomationpractice.blogspot.com/

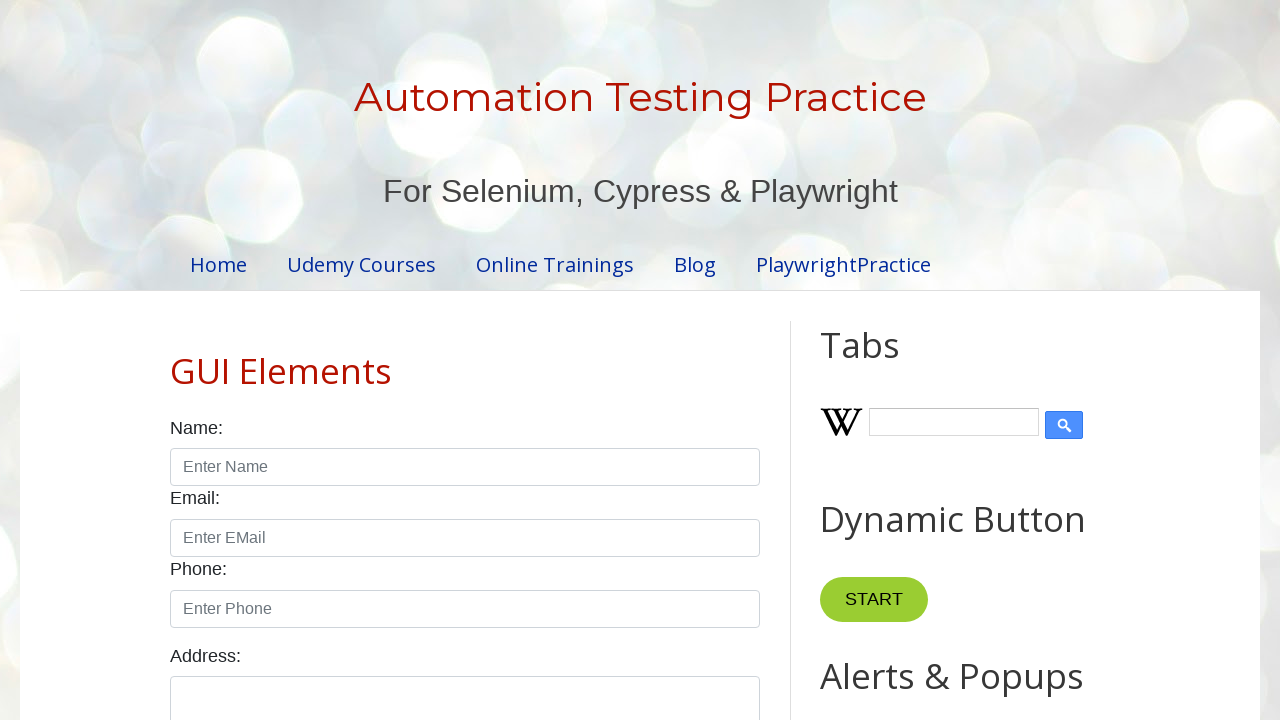

Navigated to practice automation site
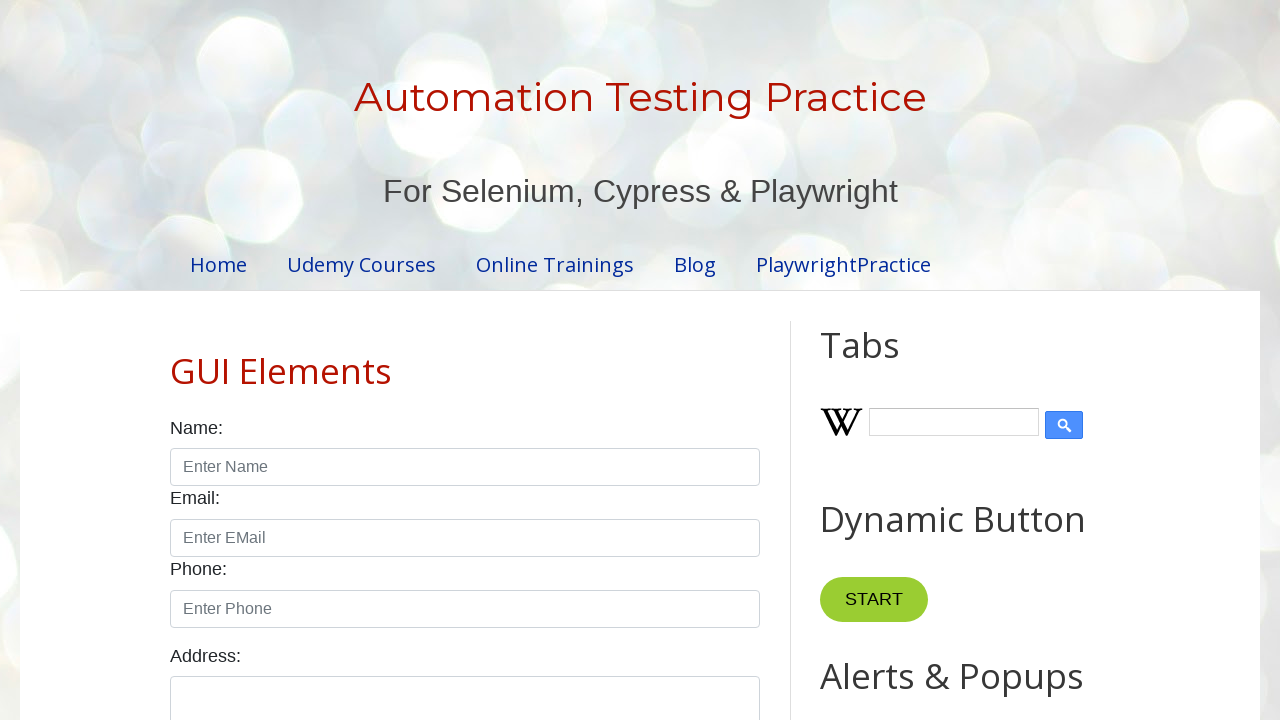

Selected 'France' from the country dropdown on #country
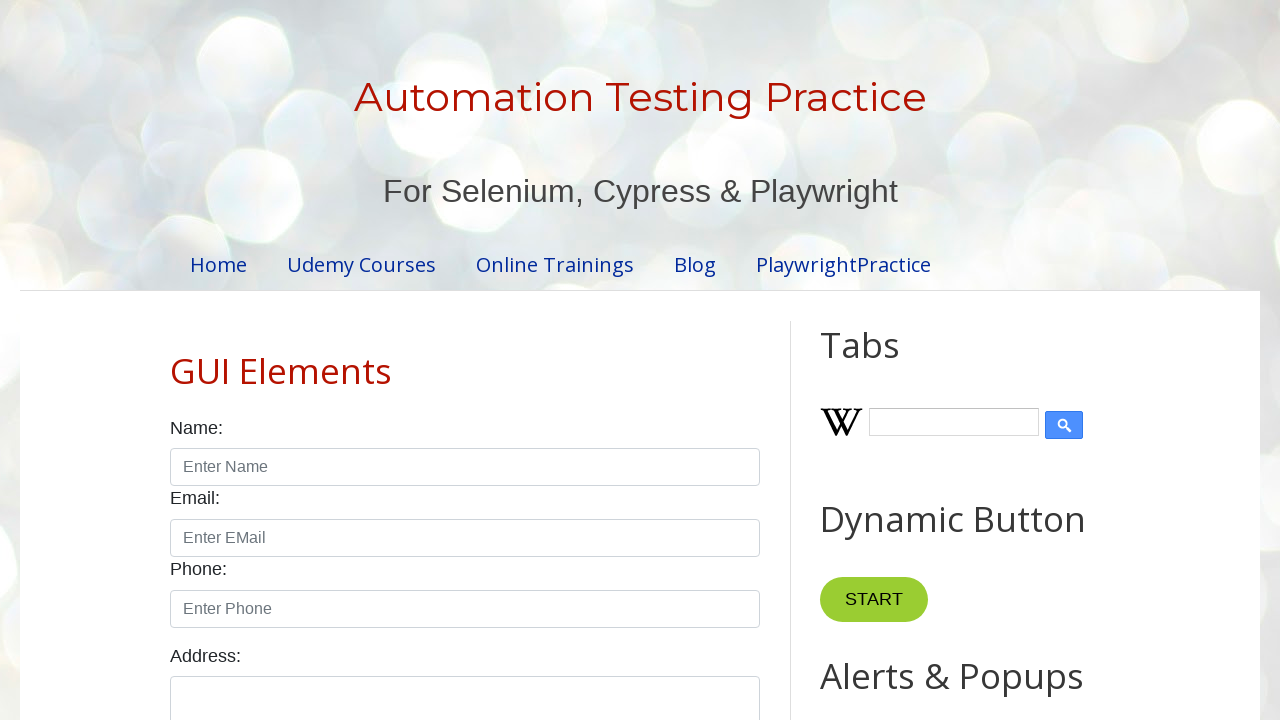

Waited for dropdown selection to be visible
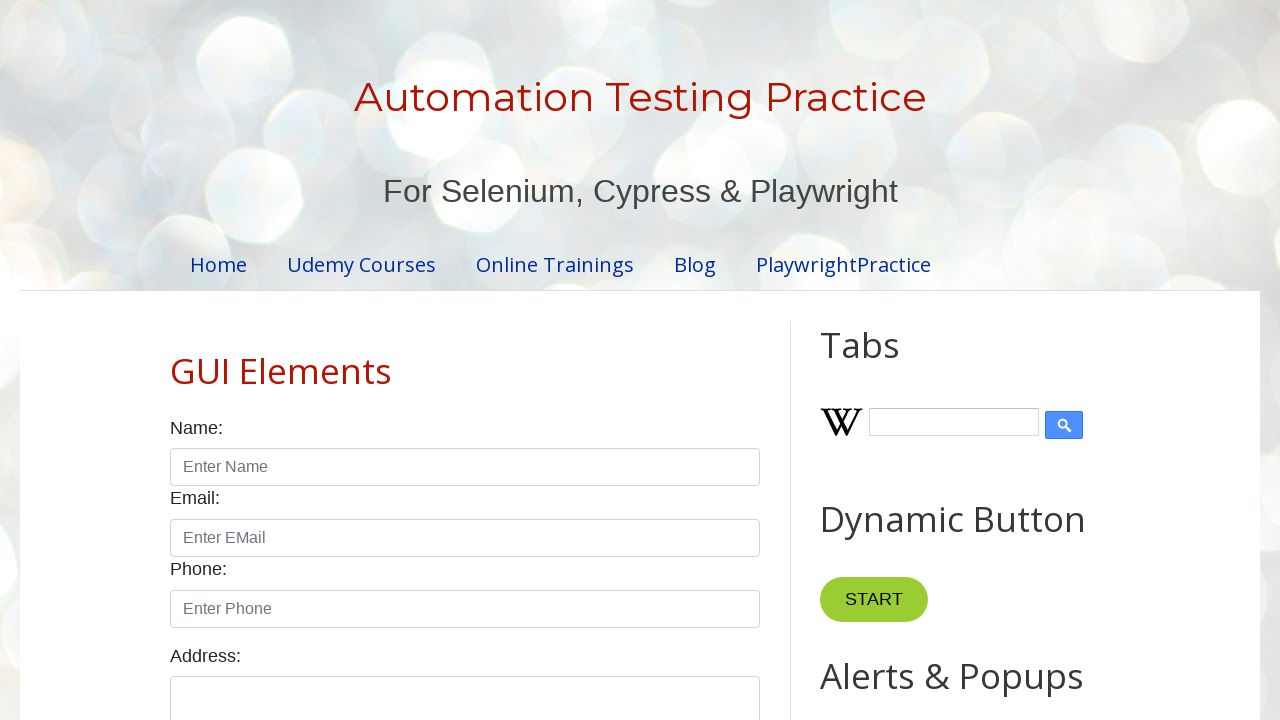

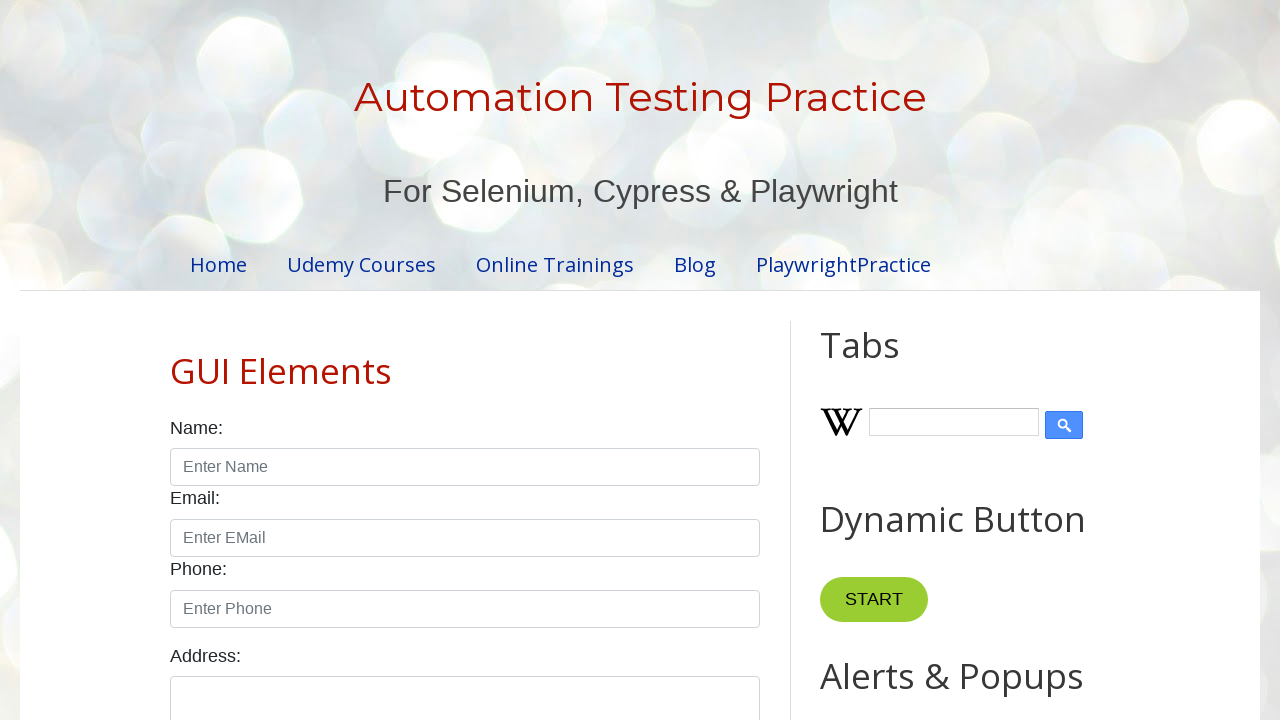